Demonstrates drag and drop functionality by dragging a draggable element into a droppable target area within an iframe on the jQuery UI demo page

Starting URL: https://jqueryui.com/droppable/

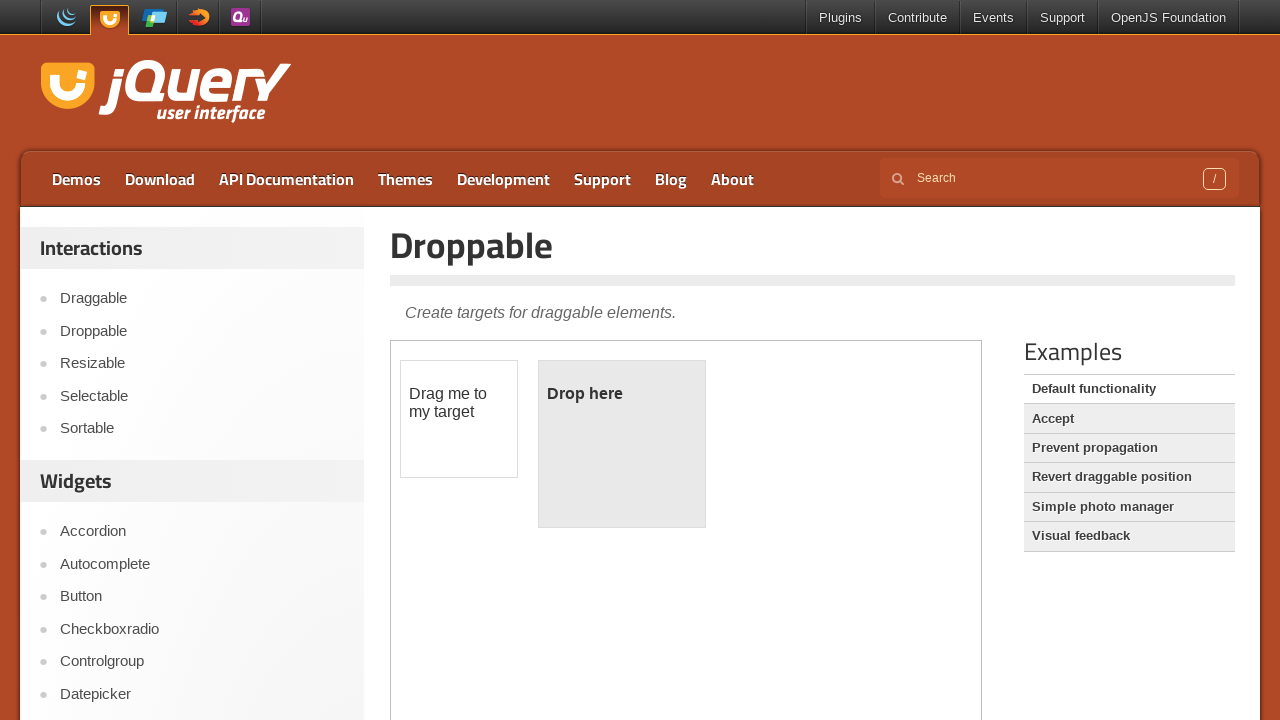

Located the iframe containing the drag and drop demo
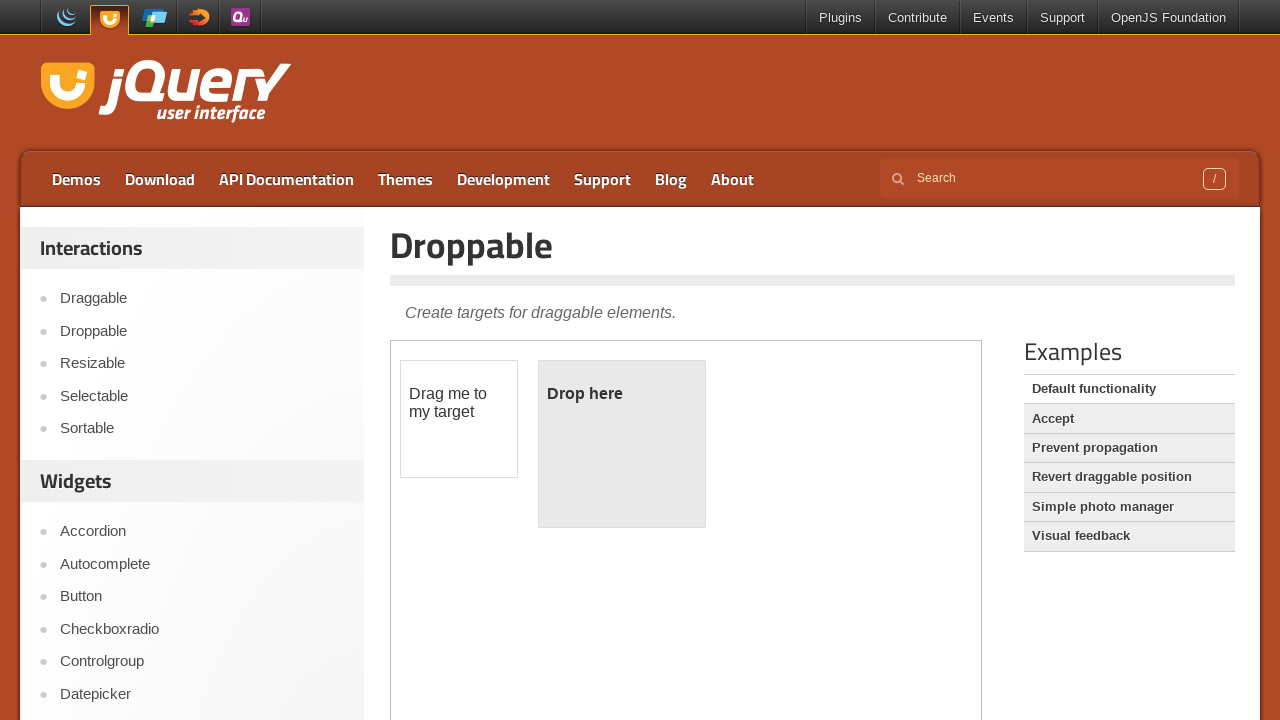

Waited 2 seconds for iframe to fully load
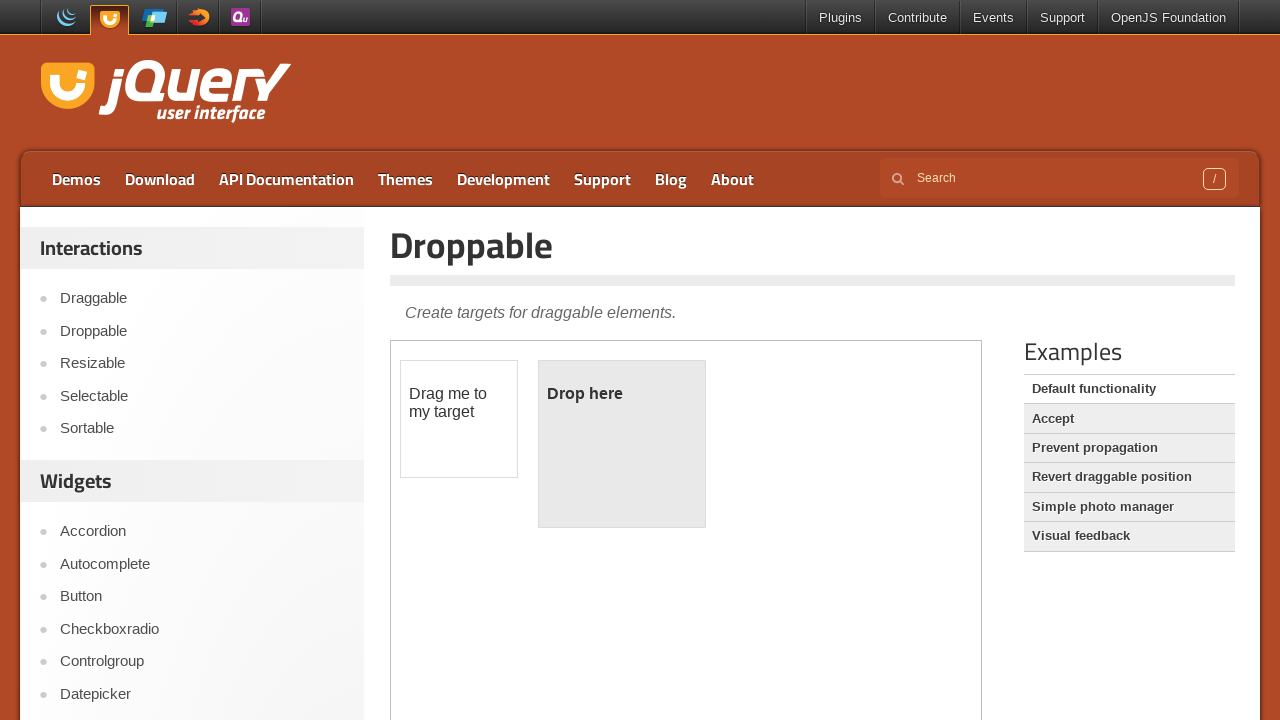

Located the draggable element within the iframe
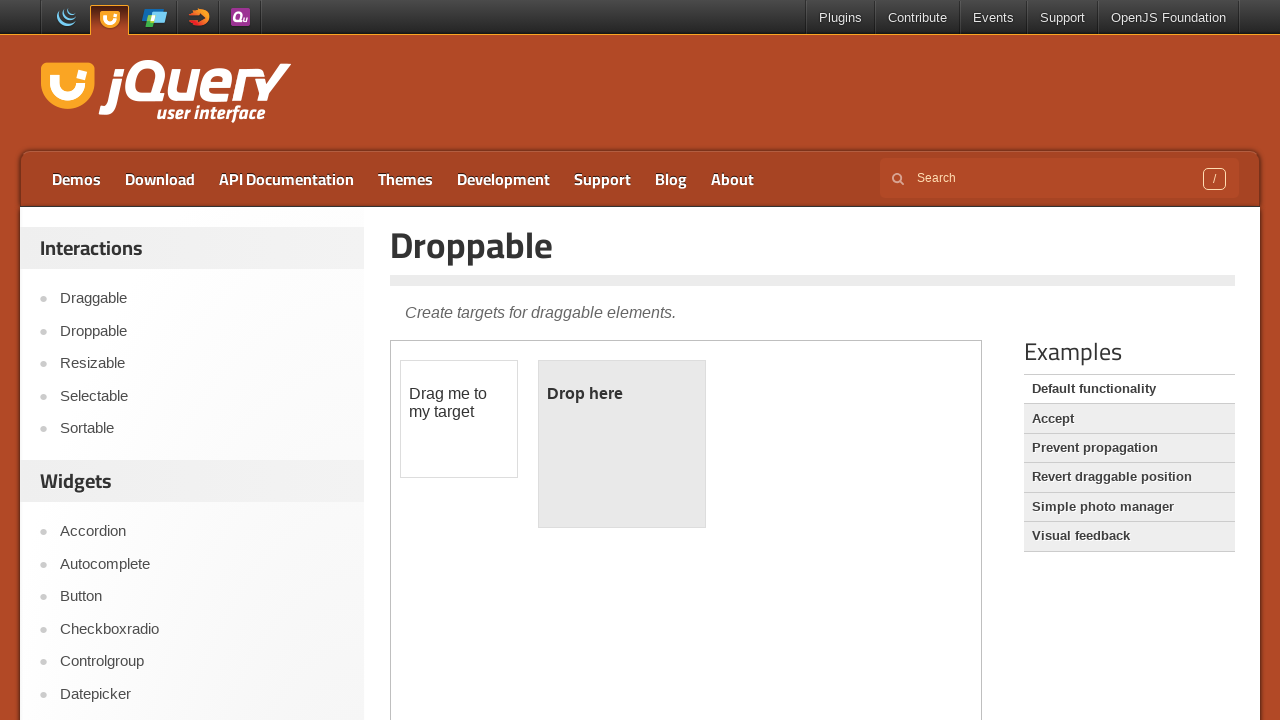

Located the droppable target element within the iframe
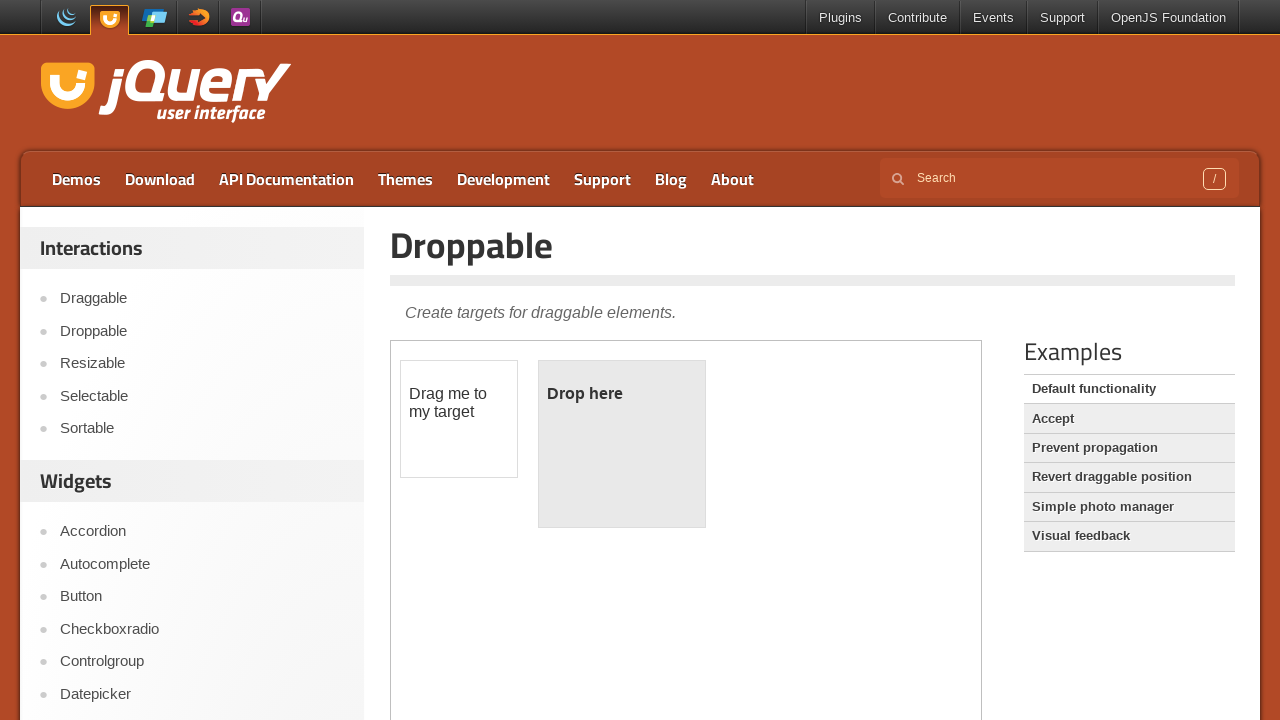

Dragged the draggable element into the droppable target area at (622, 444)
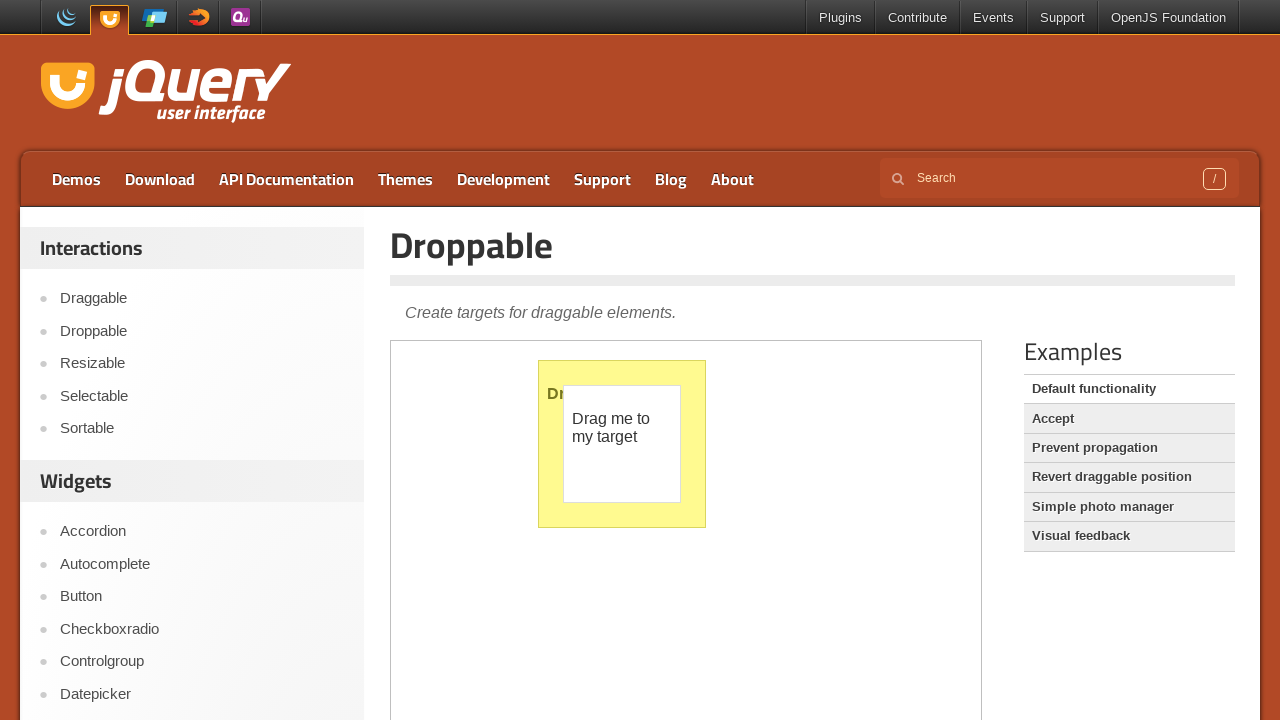

Waited 2 seconds for drag and drop operation to complete
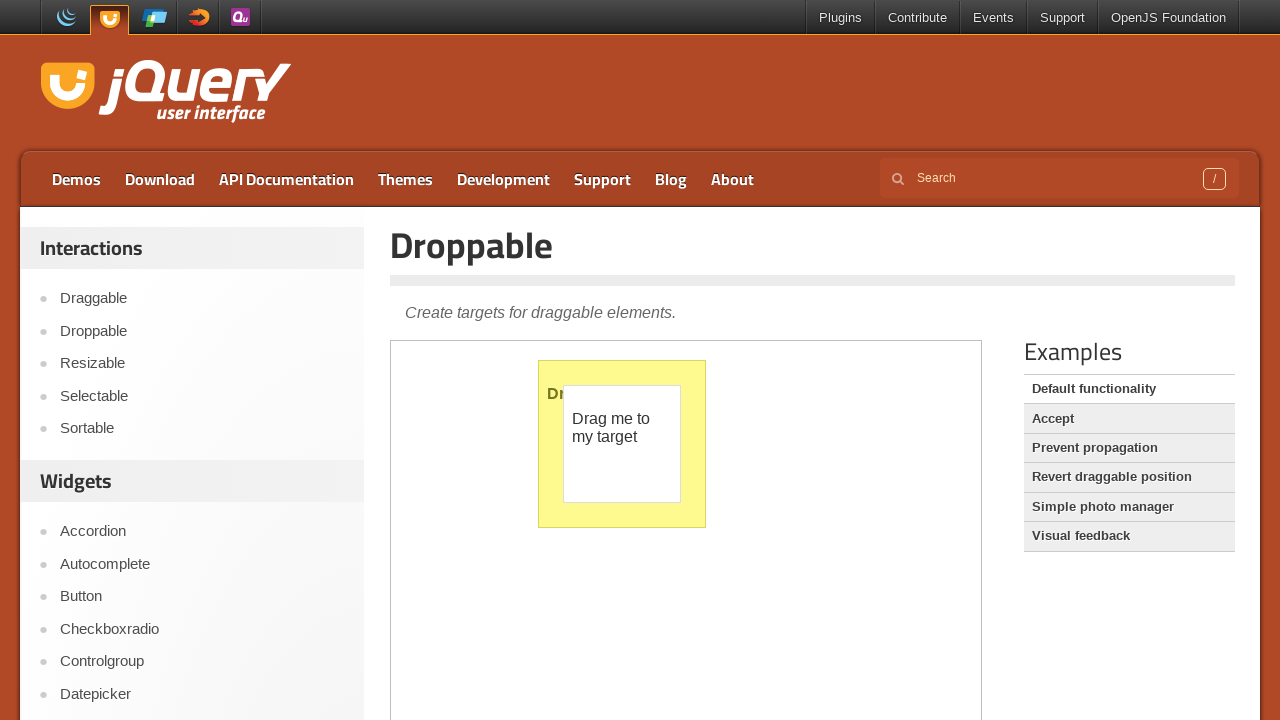

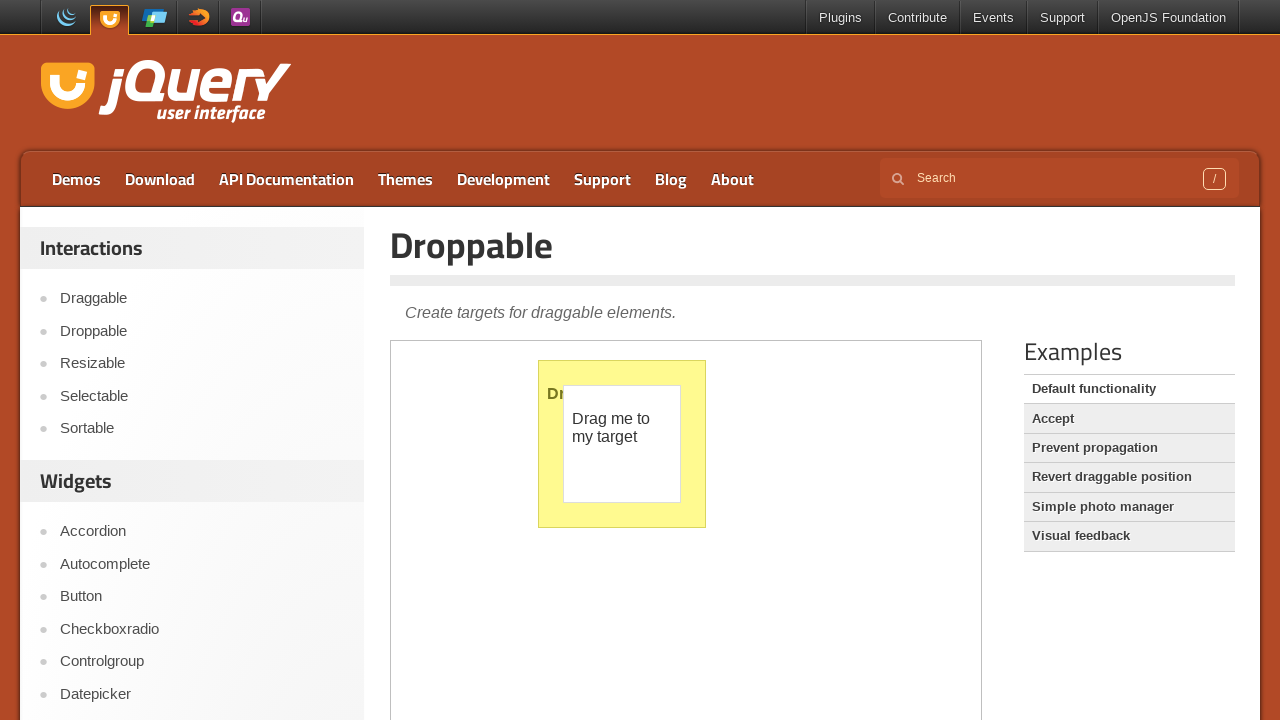